Tests Python.org search functionality by entering "pycon" in the search field and verifying results are found

Starting URL: http://www.python.org

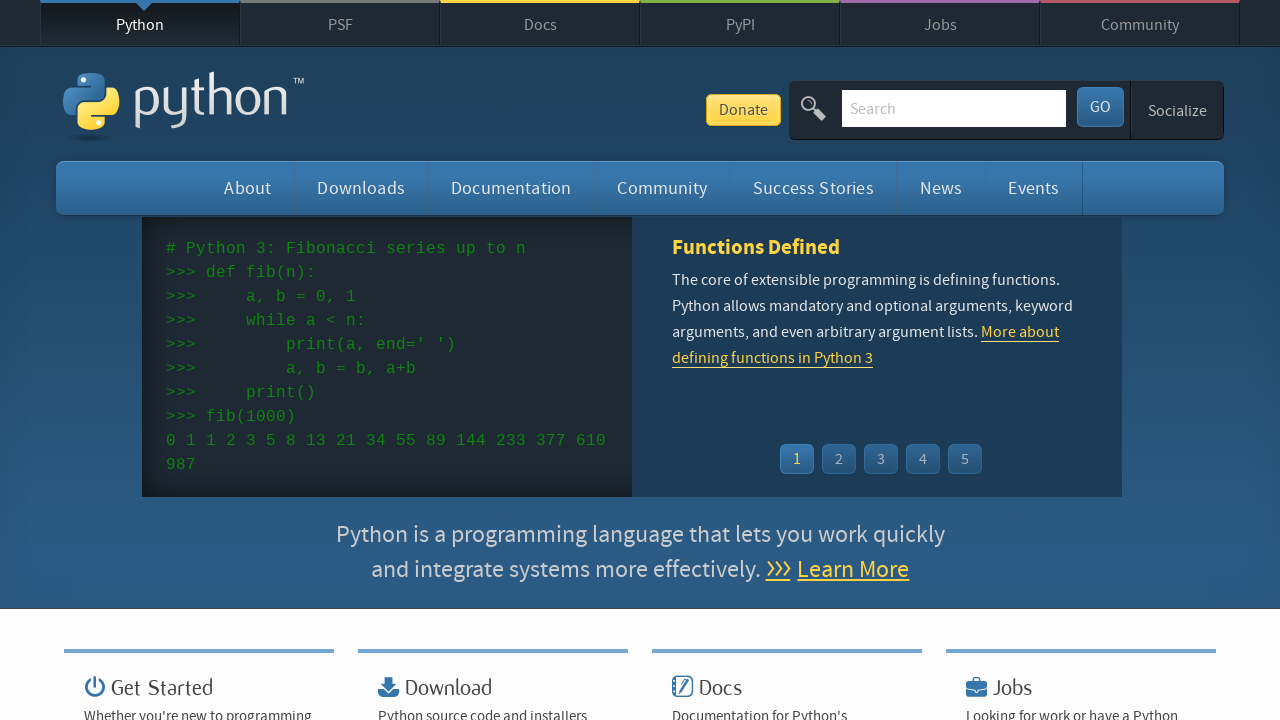

Verified 'Python' is in page title
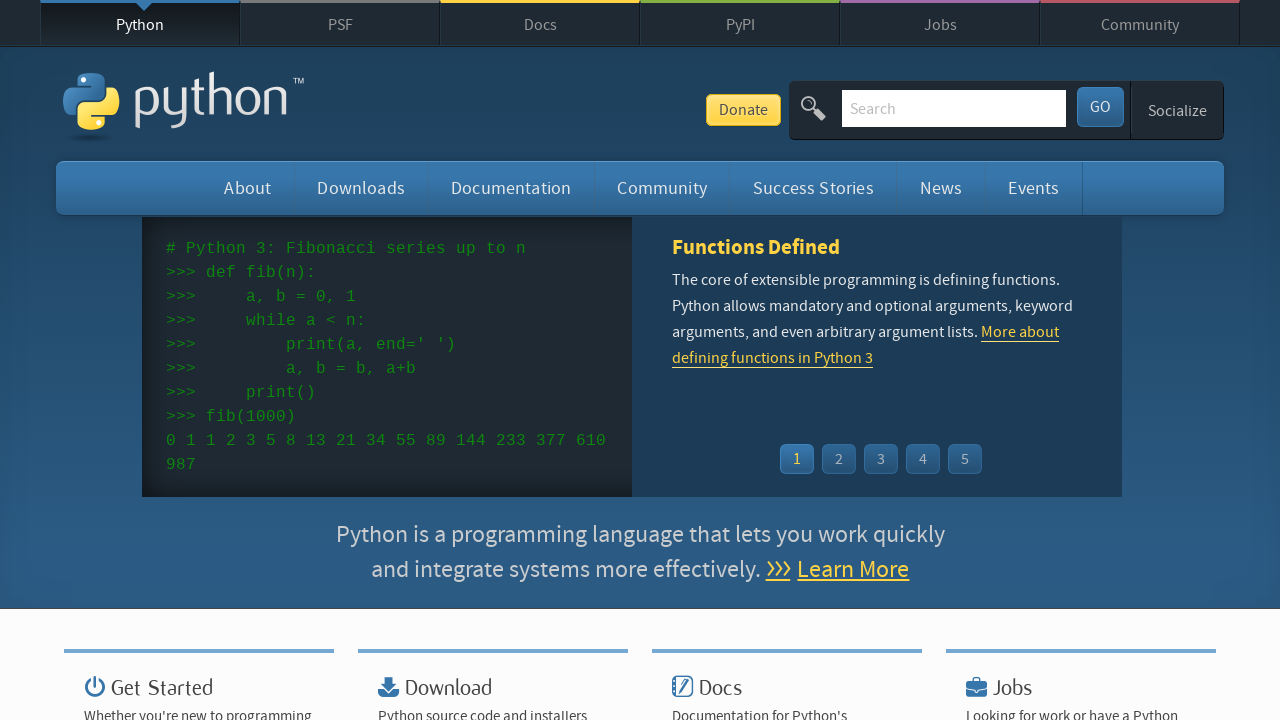

Located search input field
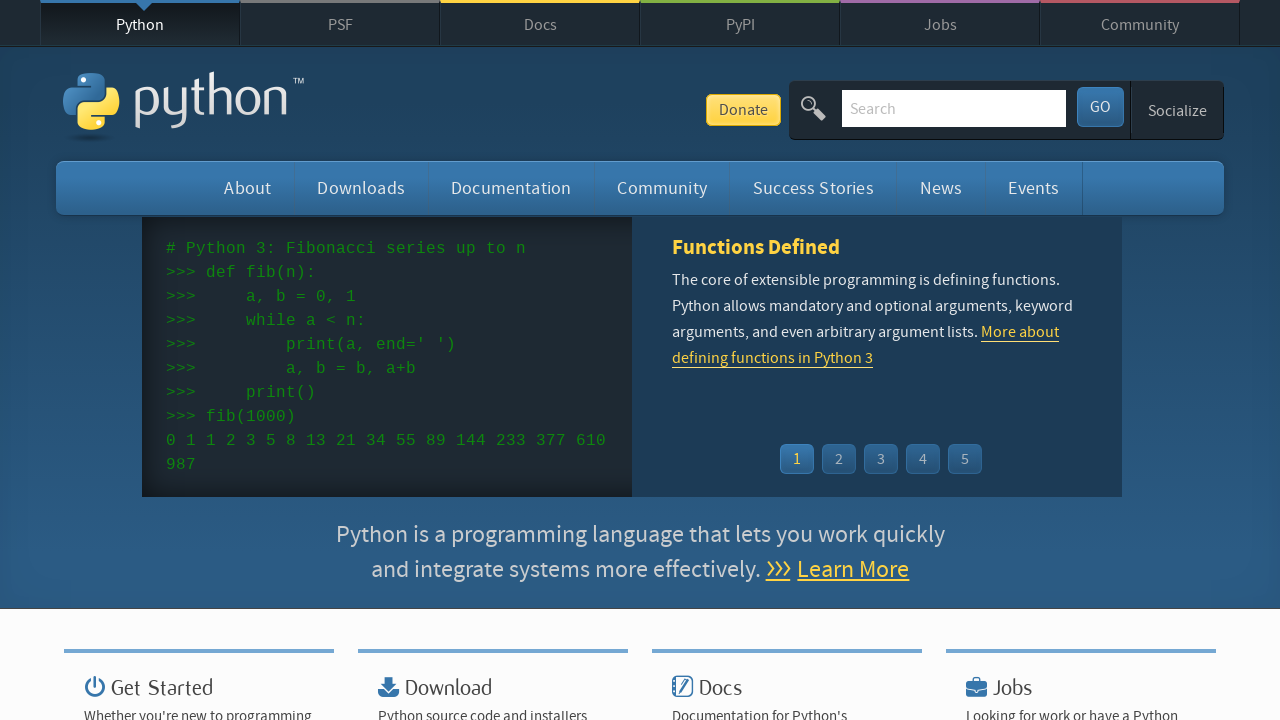

Cleared search input field on input[name='q']
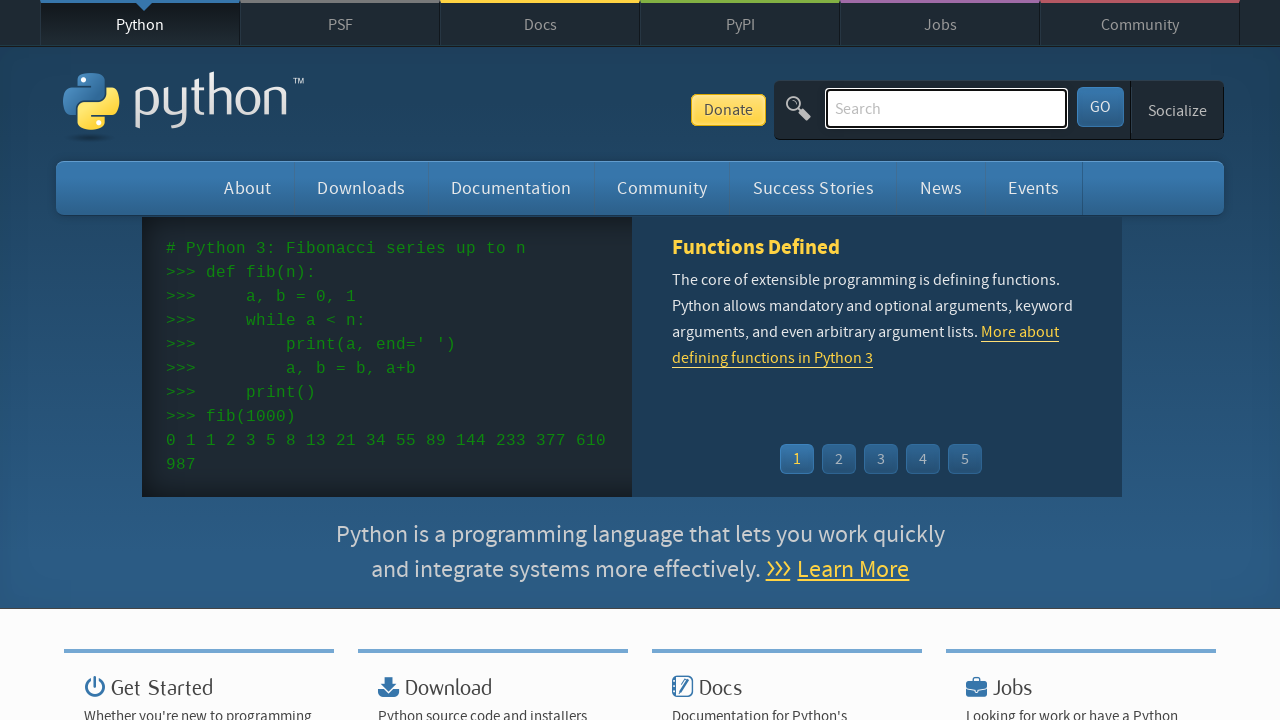

Filled search field with 'pycon' on input[name='q']
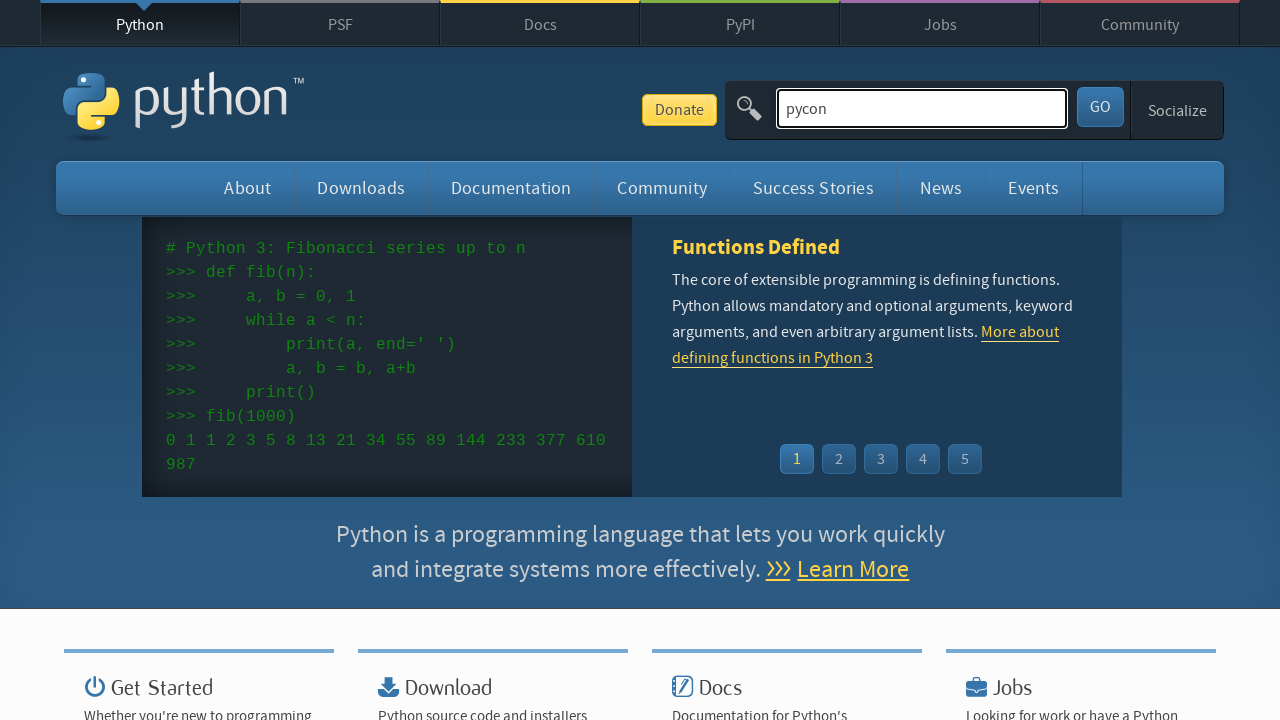

Pressed Enter to submit search query on input[name='q']
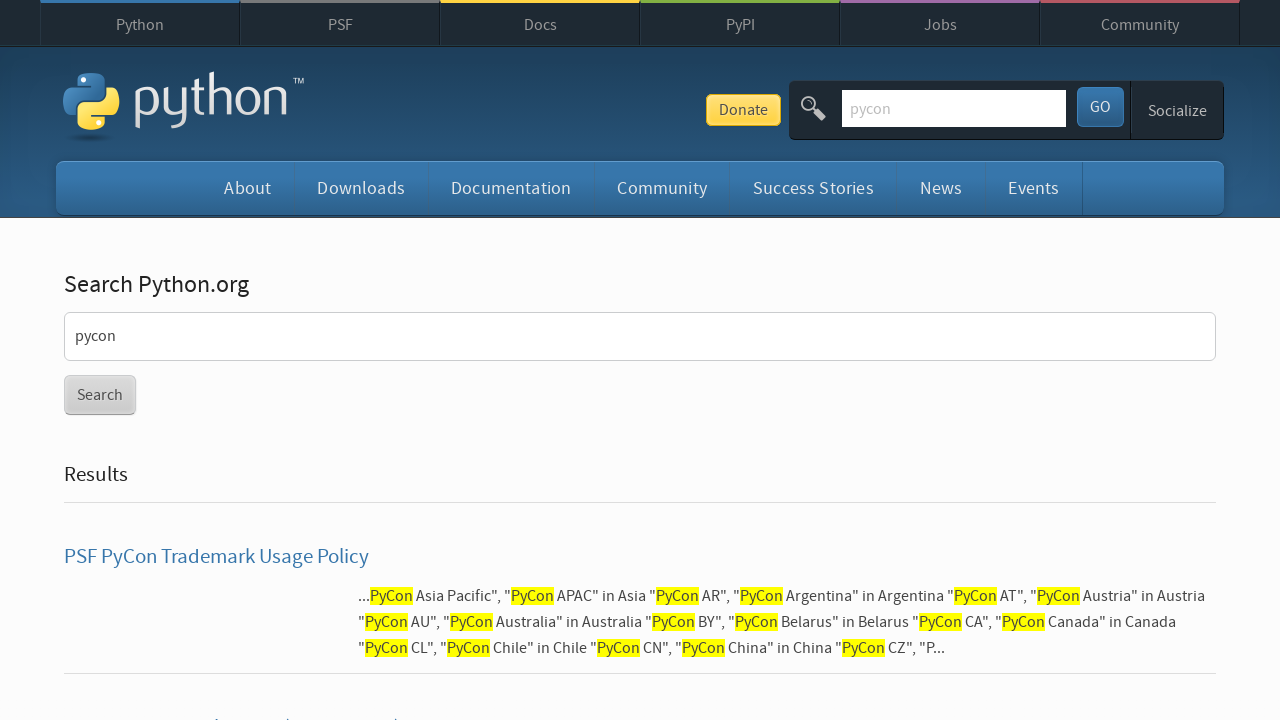

Waited for network idle after search submission
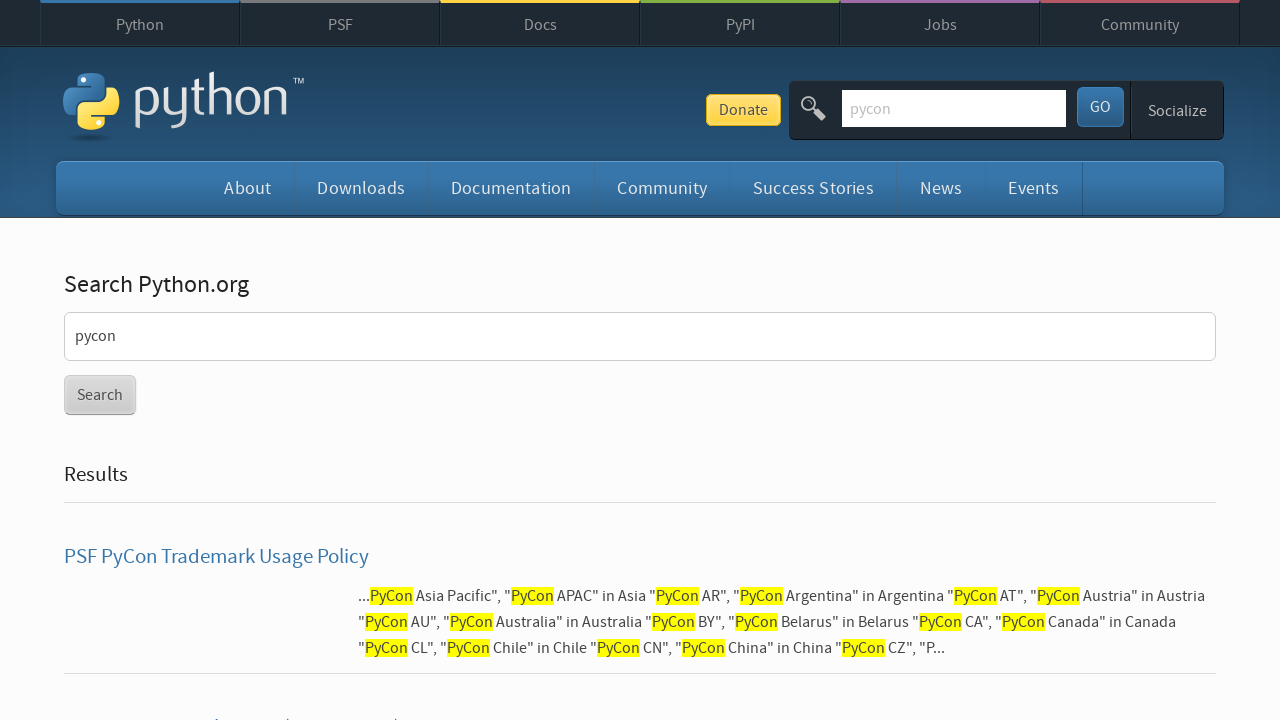

Verified search results were found (no 'No results found' message)
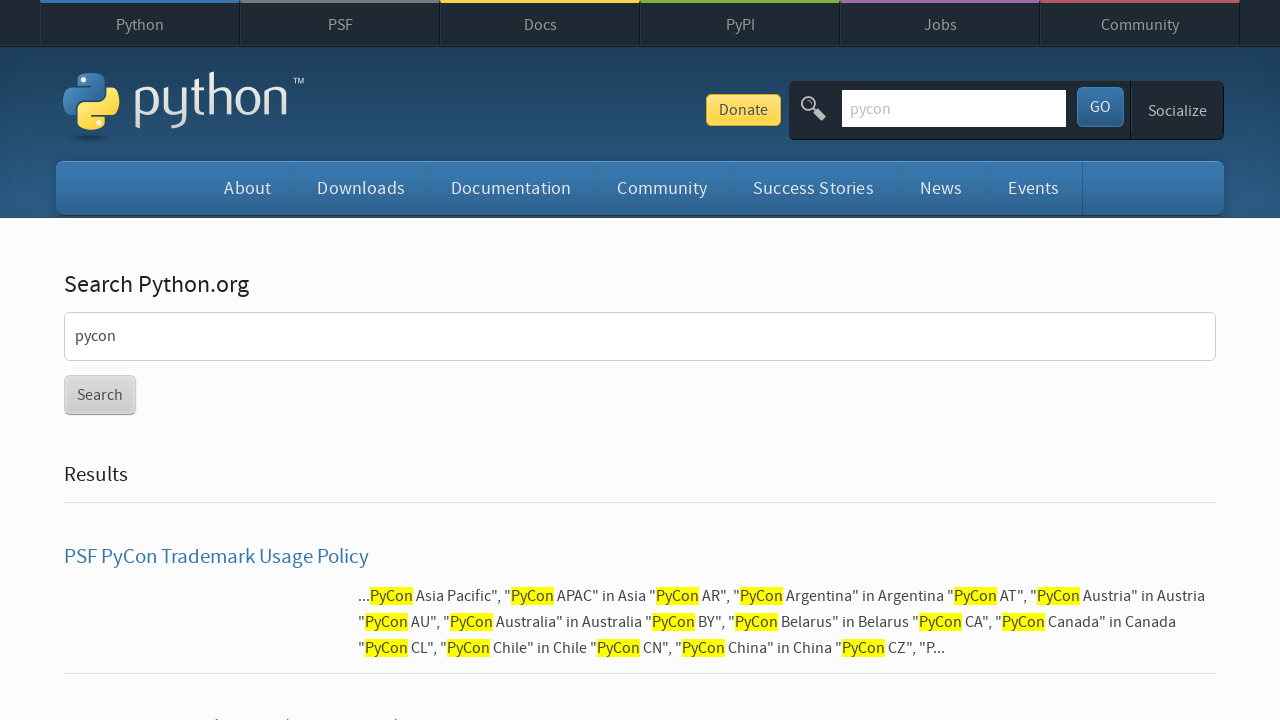

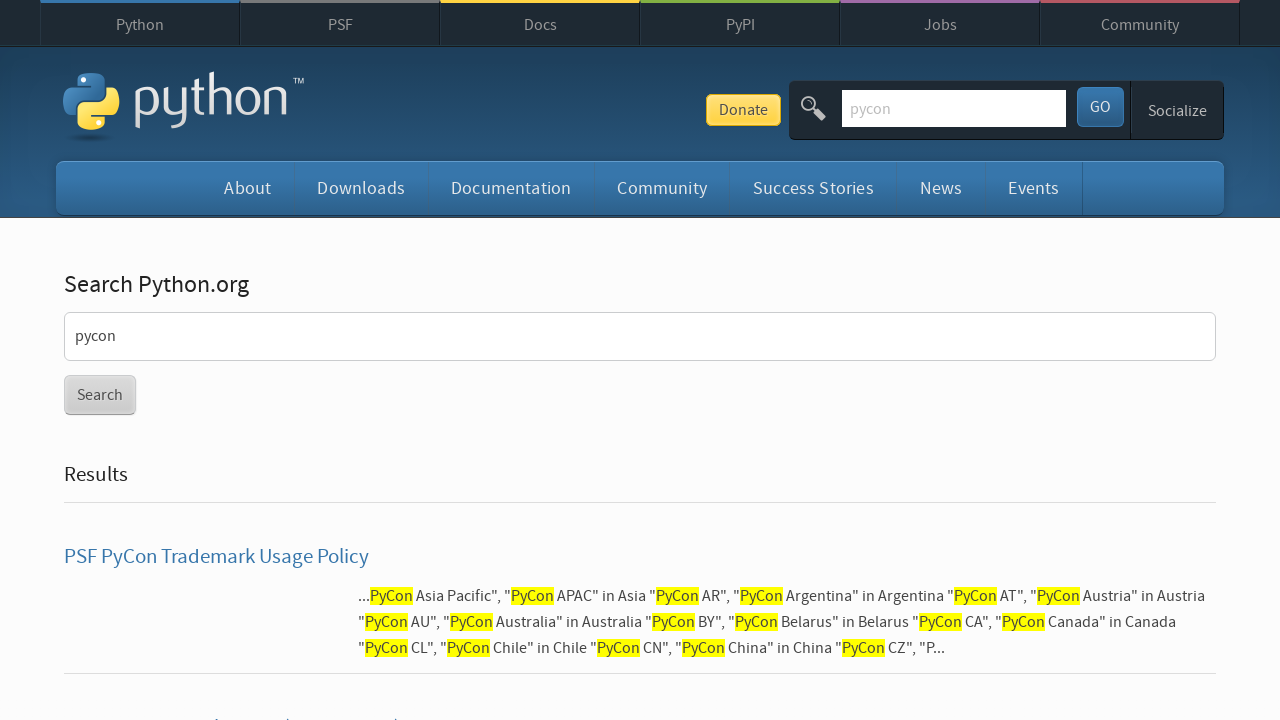